Tests the SondeHub balloon trajectory prediction tool by filling in balloon coordinates (latitude, longitude, initial altitude), ascent rate, descent rate, and burst altitude, then clicking the run prediction button.

Starting URL: https://predict.sondehub.org/

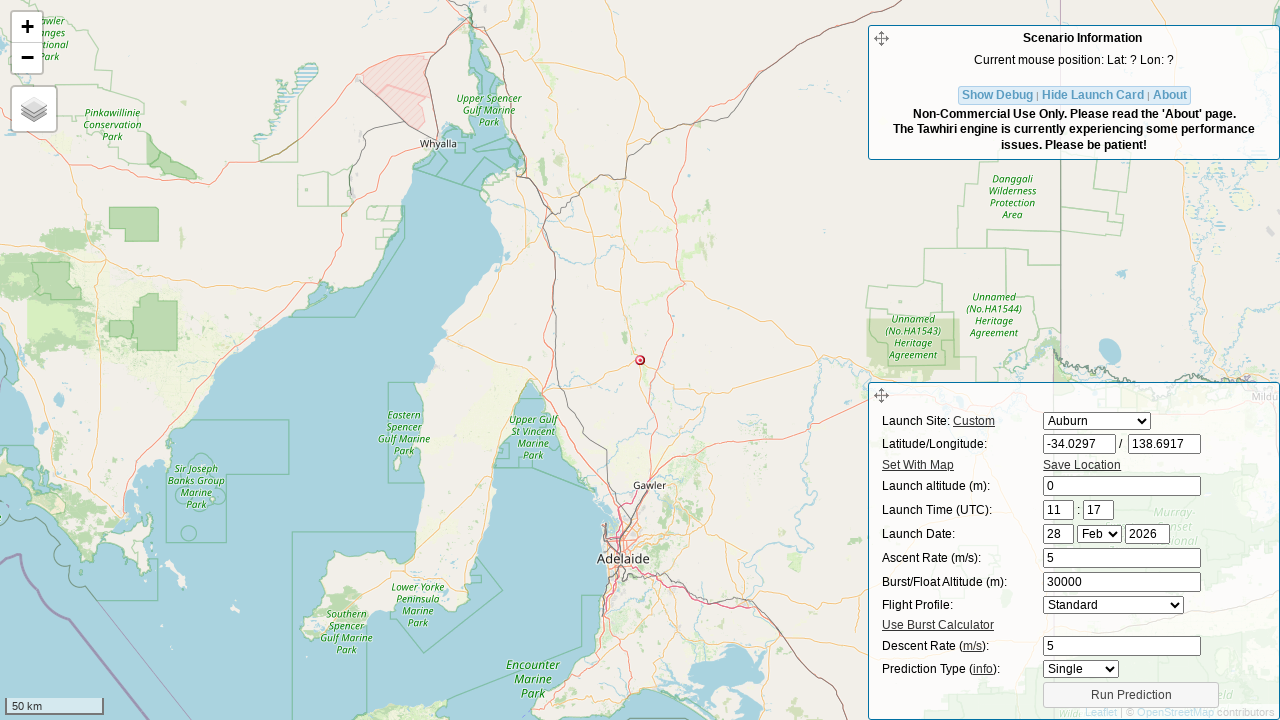

Cleared latitude field on #lat
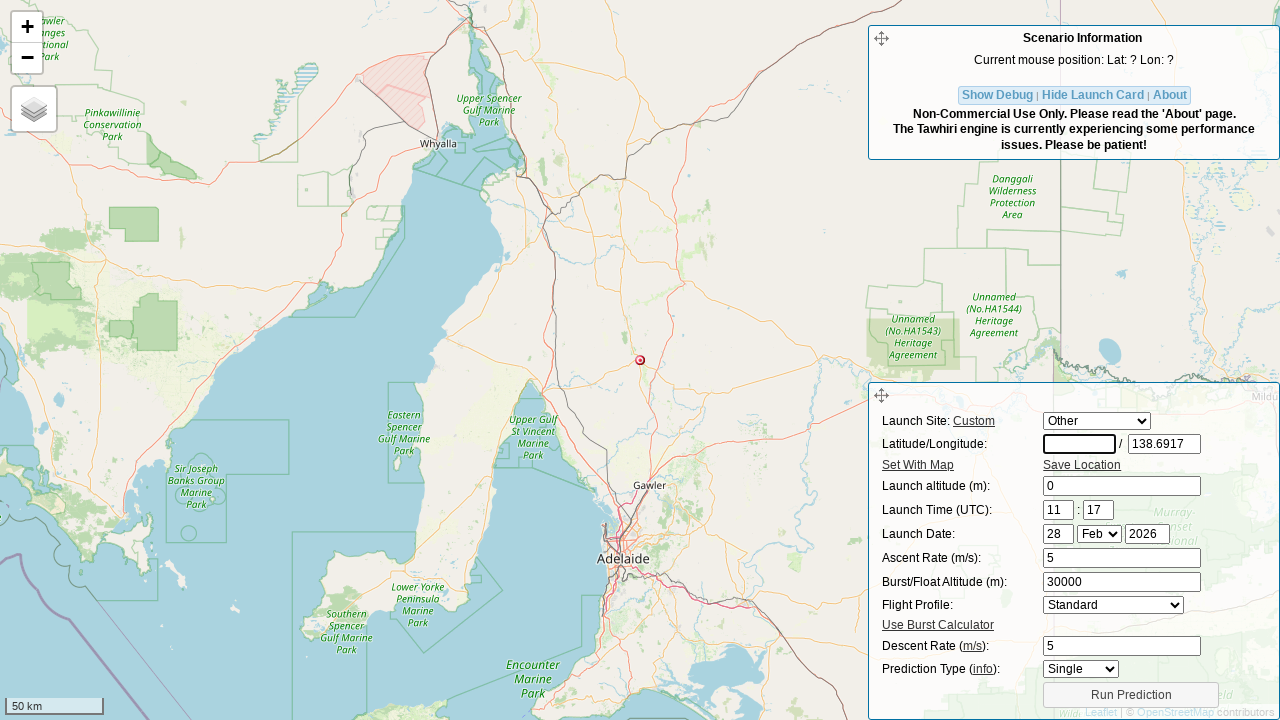

Filled latitude field with 39.7392 on #lat
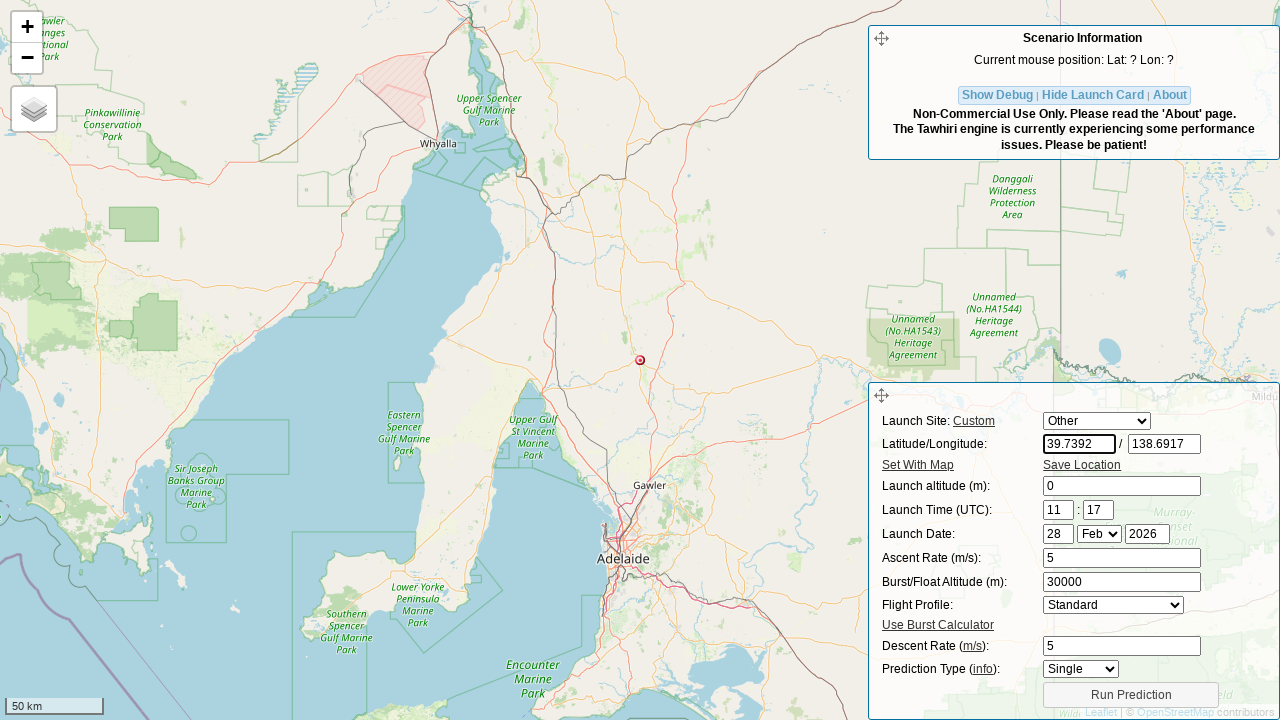

Cleared longitude field on #lon
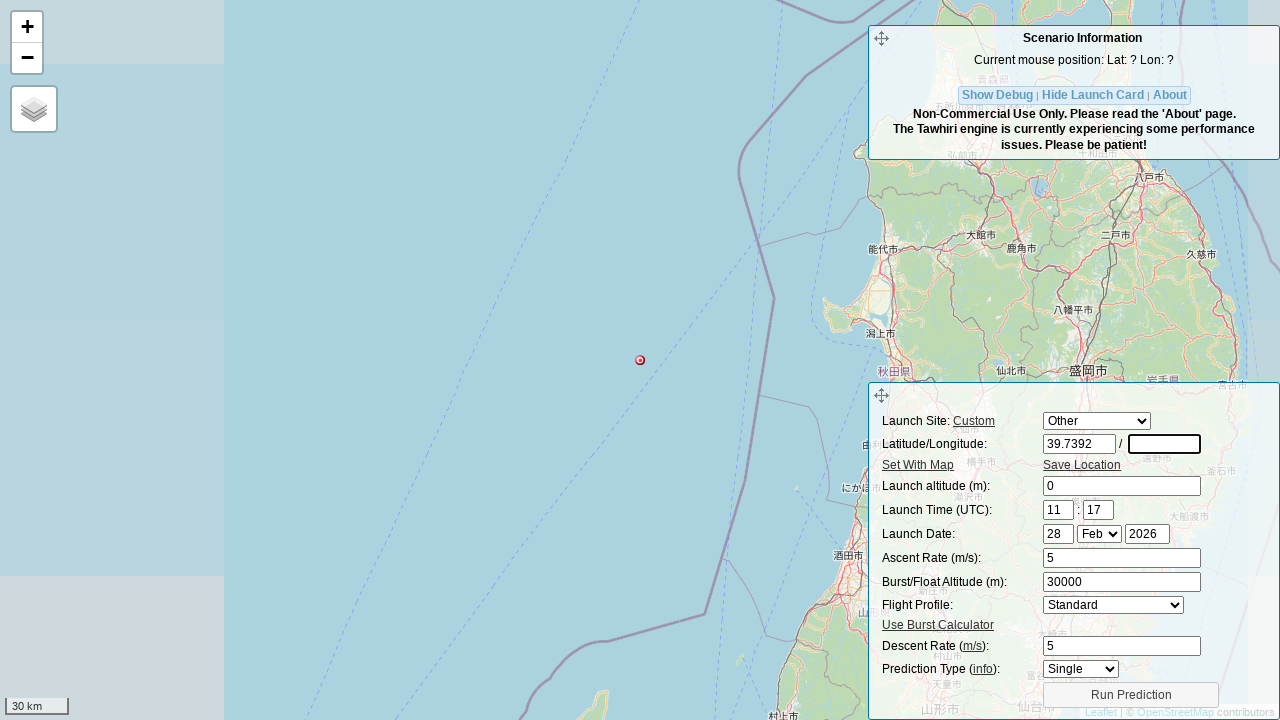

Filled longitude field with -104.9903 on #lon
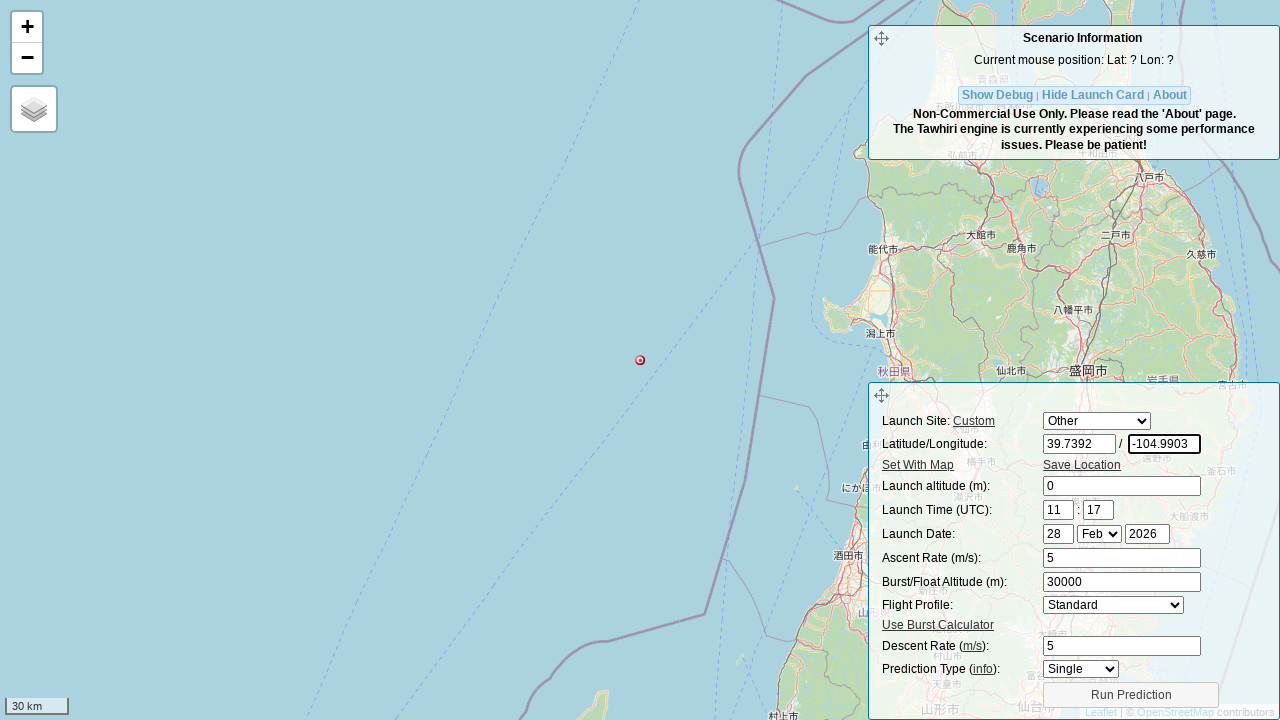

Cleared initial altitude field on #initial_alt
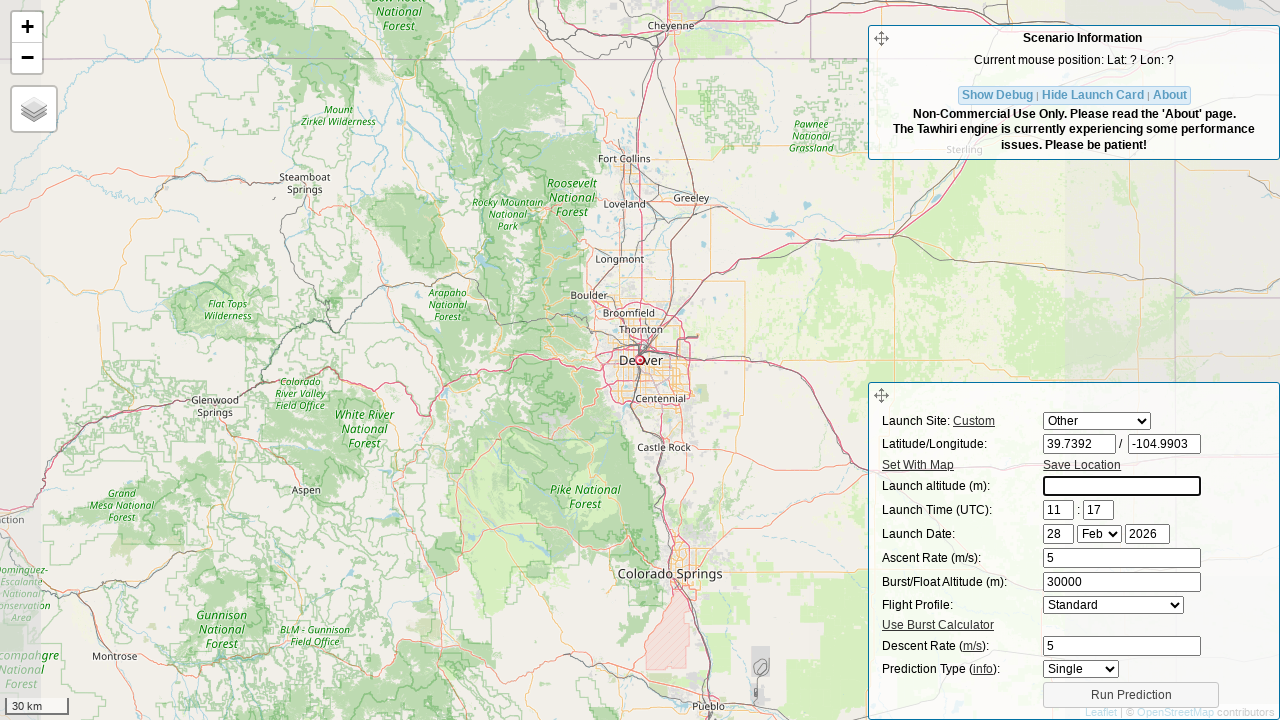

Filled initial altitude field with 1609 meters on #initial_alt
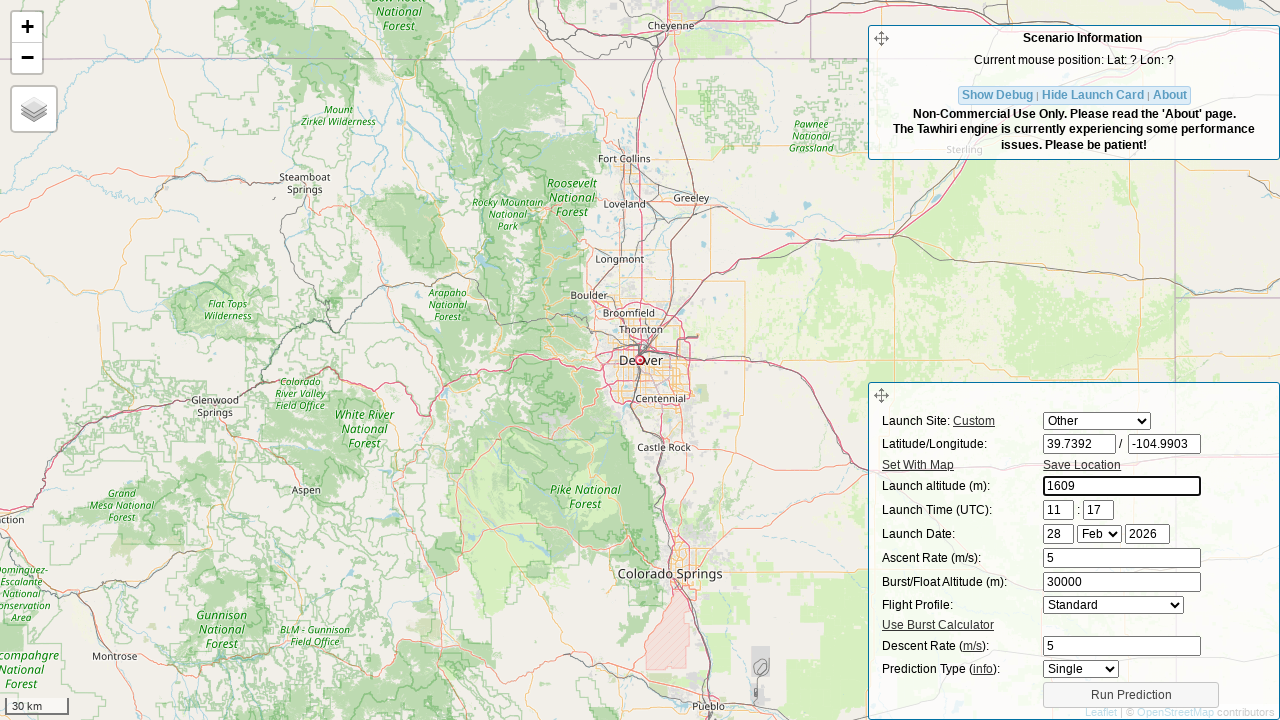

Cleared ascent rate field on #ascent
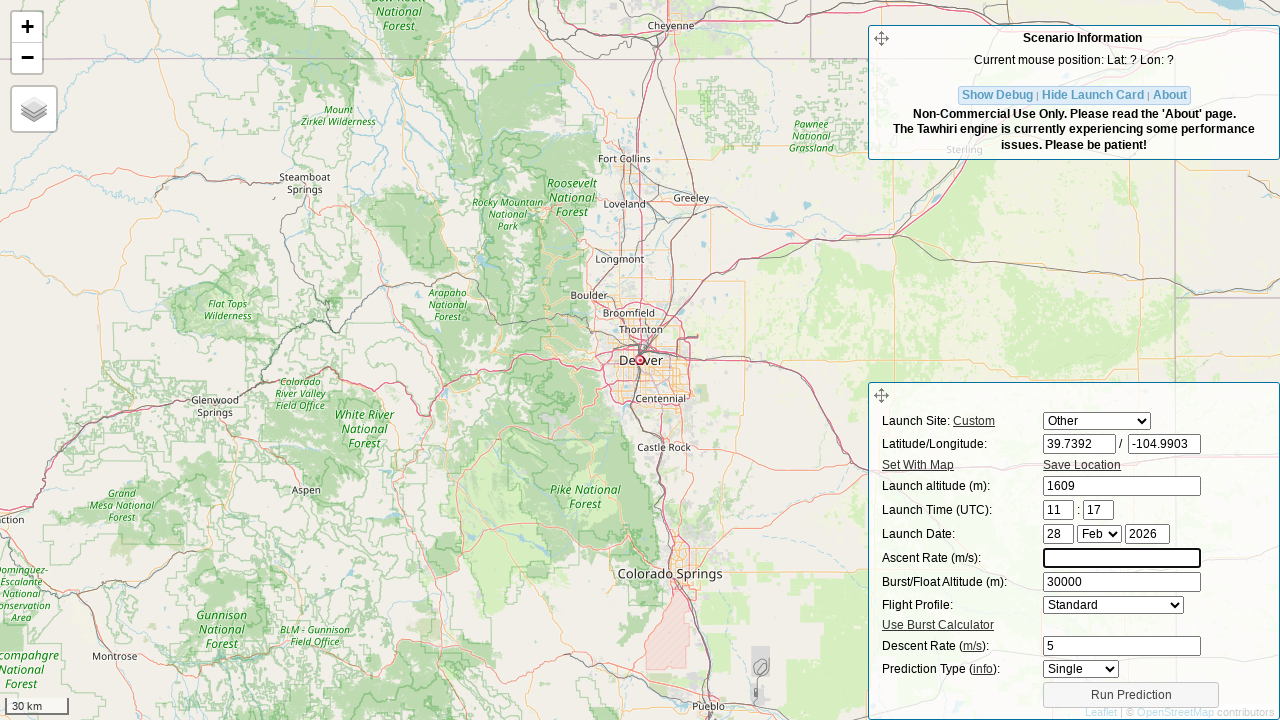

Filled ascent rate field with 5.0 m/s on #ascent
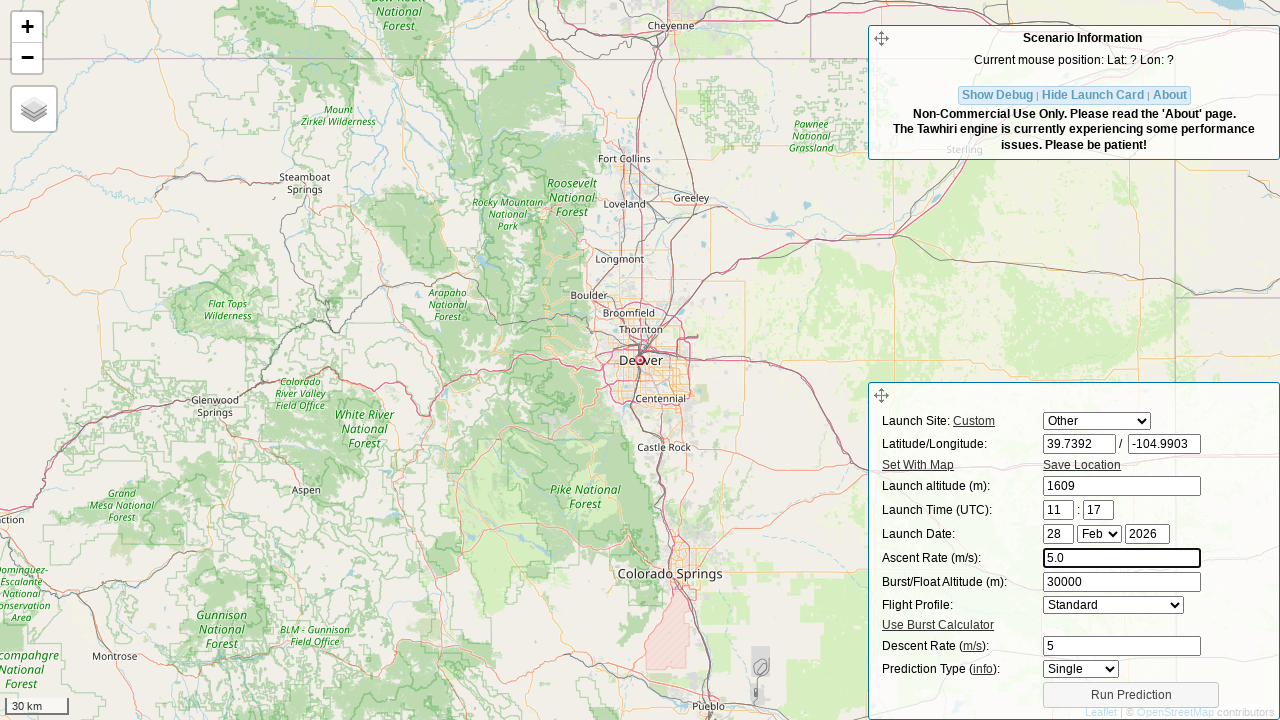

Cleared descent rate field on #drag
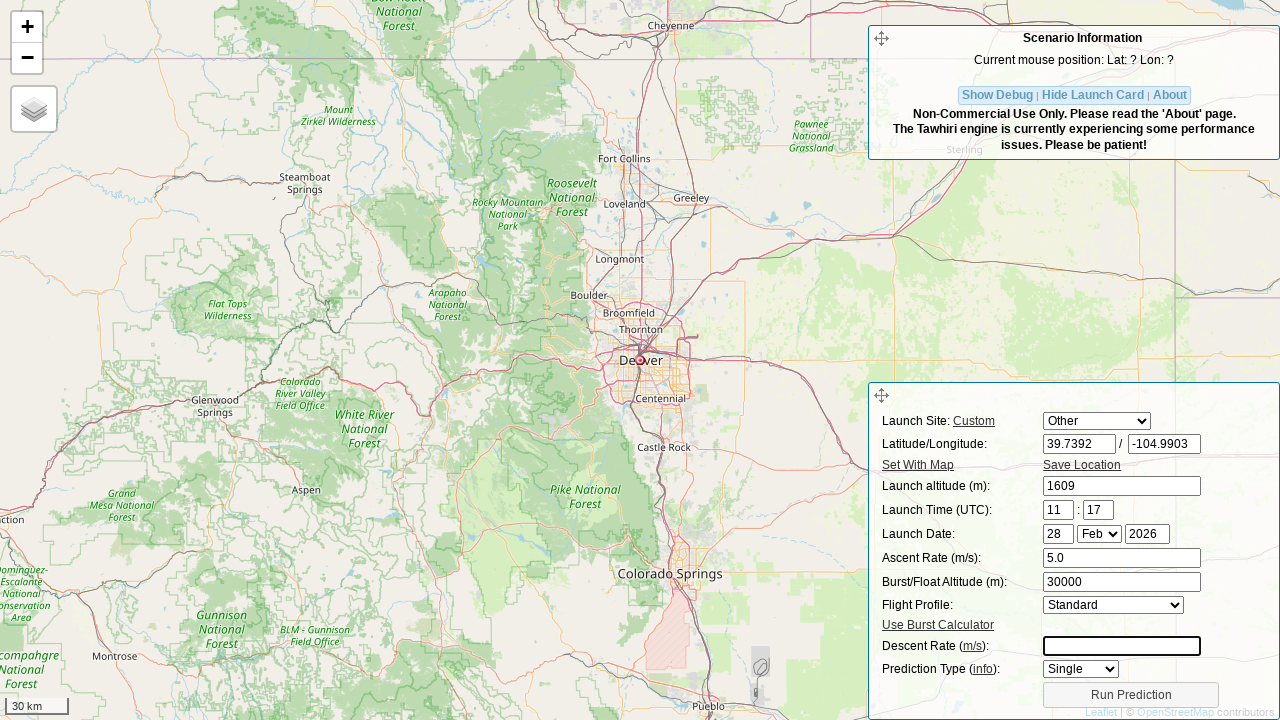

Filled descent rate field with 6.0 m/s on #drag
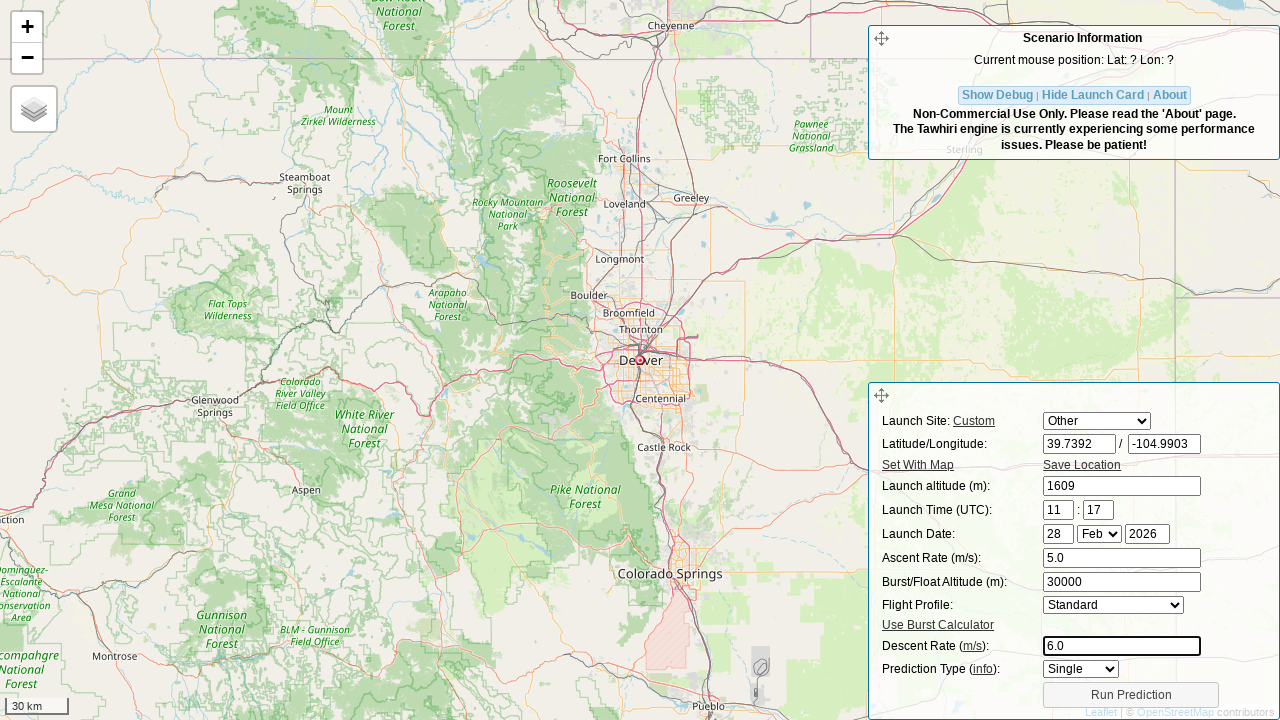

Cleared burst altitude field on #burst
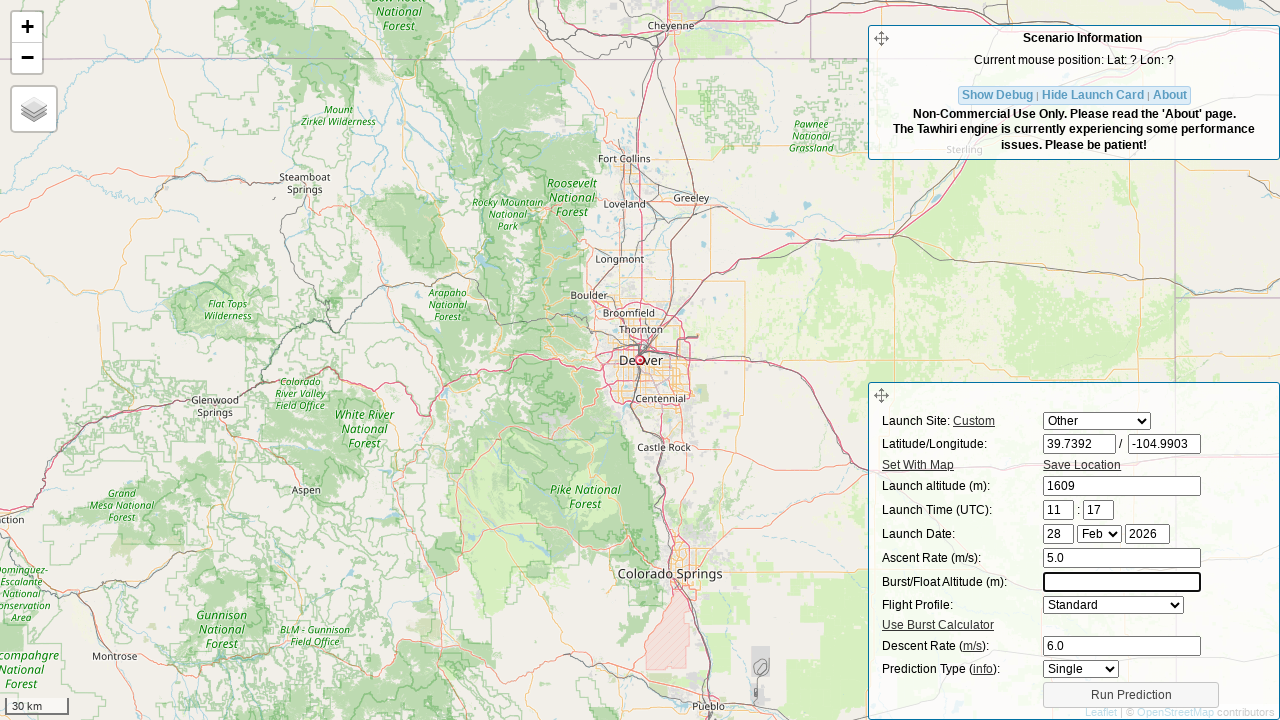

Filled burst altitude field with 30000 meters on #burst
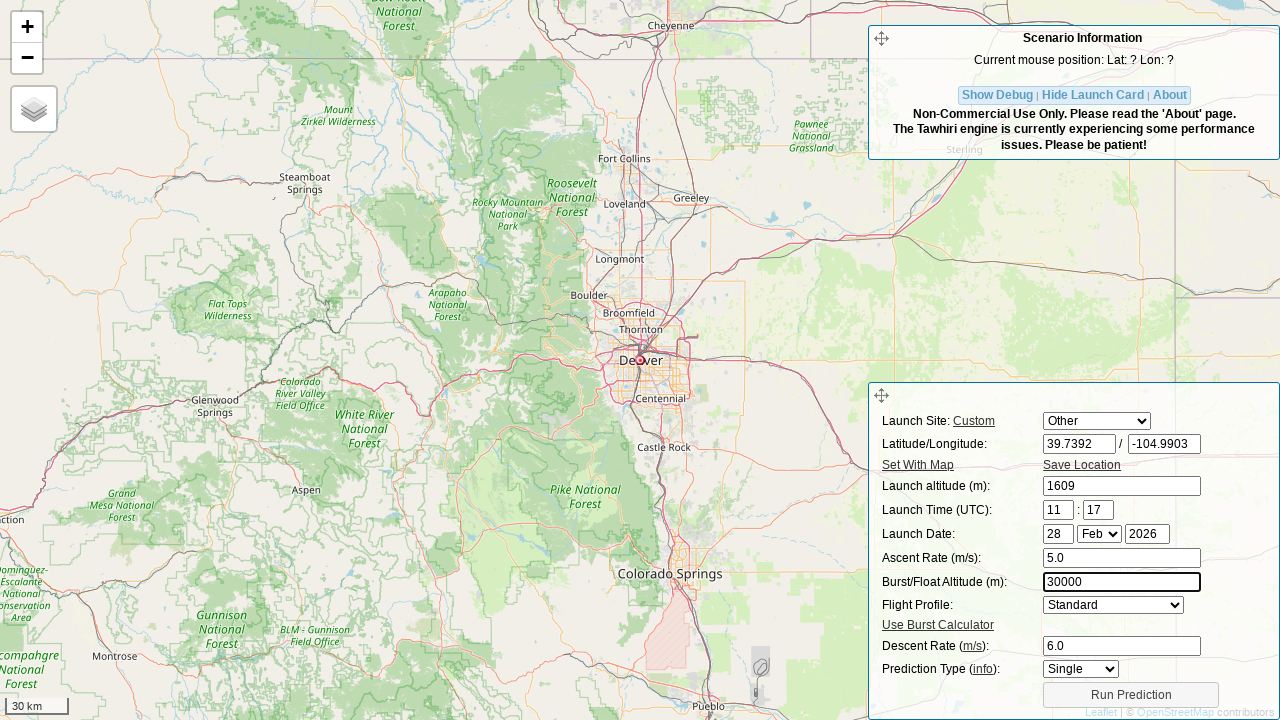

Clicked run prediction button to start trajectory calculation at (1131, 695) on #run_pred_btn
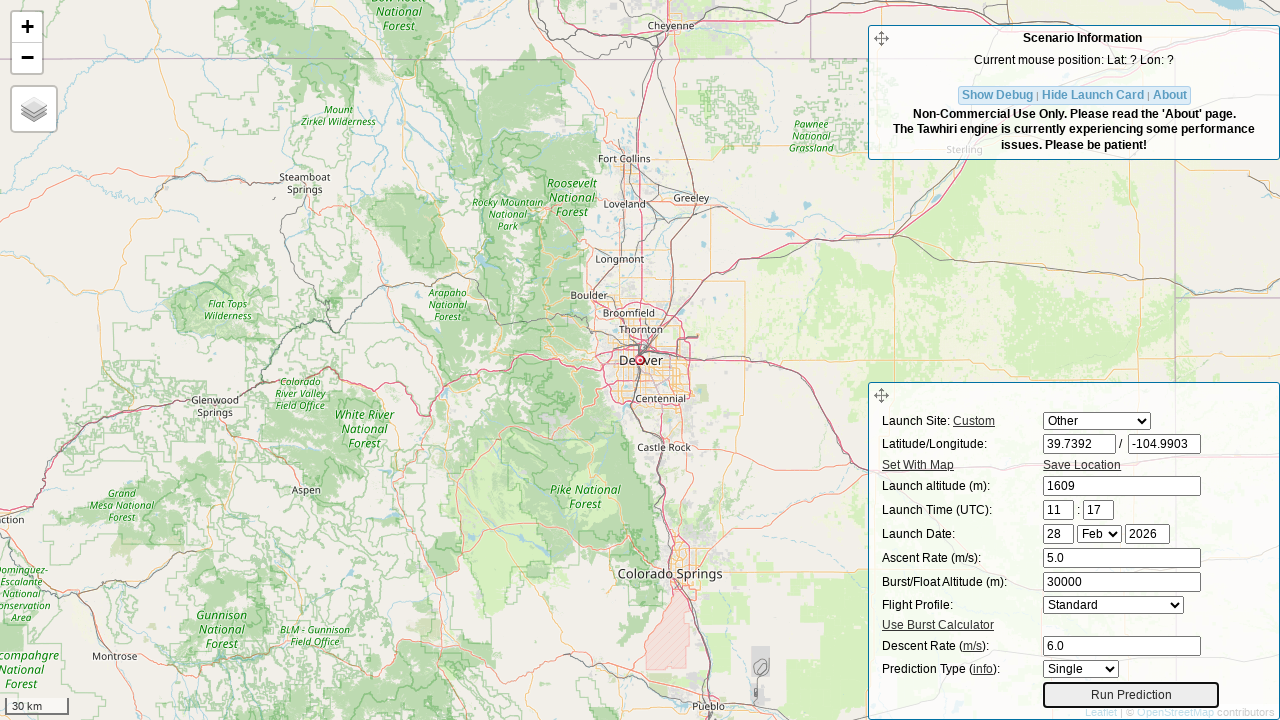

Waited 3 seconds for prediction to process
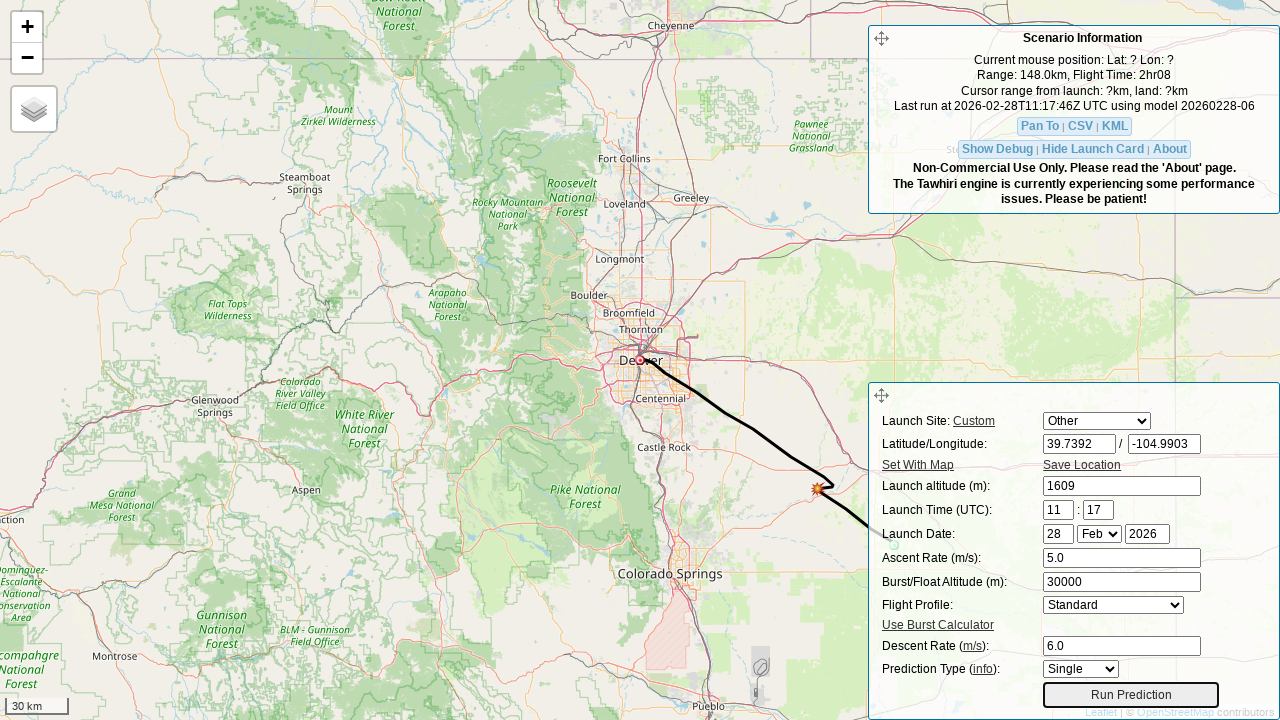

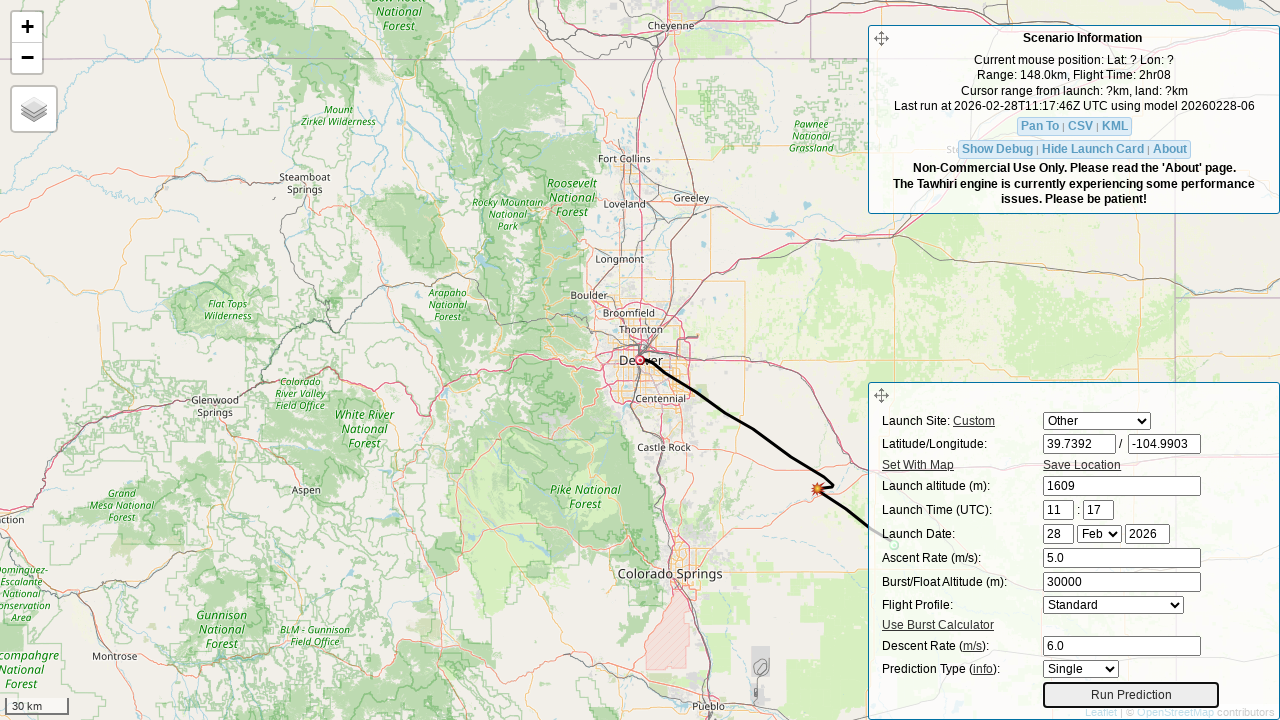